Tests AJAX functionality by clicking a button that triggers an asynchronous request and waiting for the success message to appear in the content area.

Starting URL: http://www.uitestingplayground.com/ajax

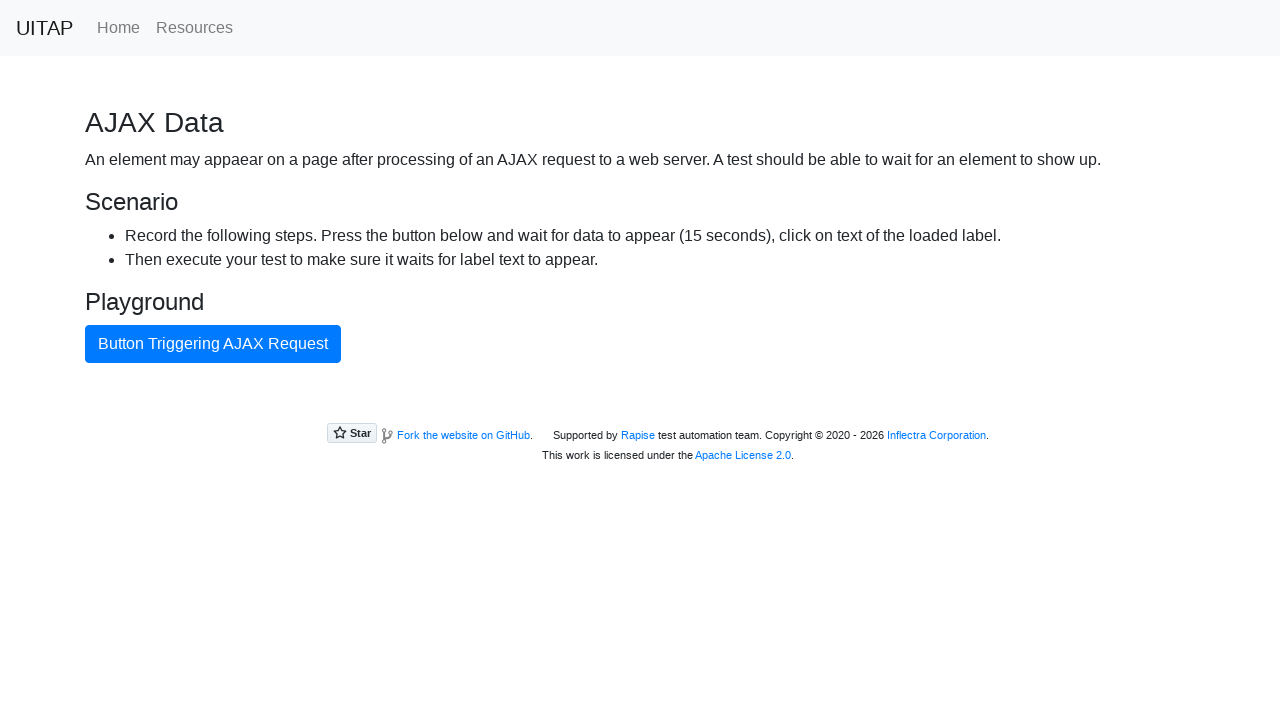

Clicked the blue AJAX button to trigger asynchronous request at (213, 344) on #ajaxButton
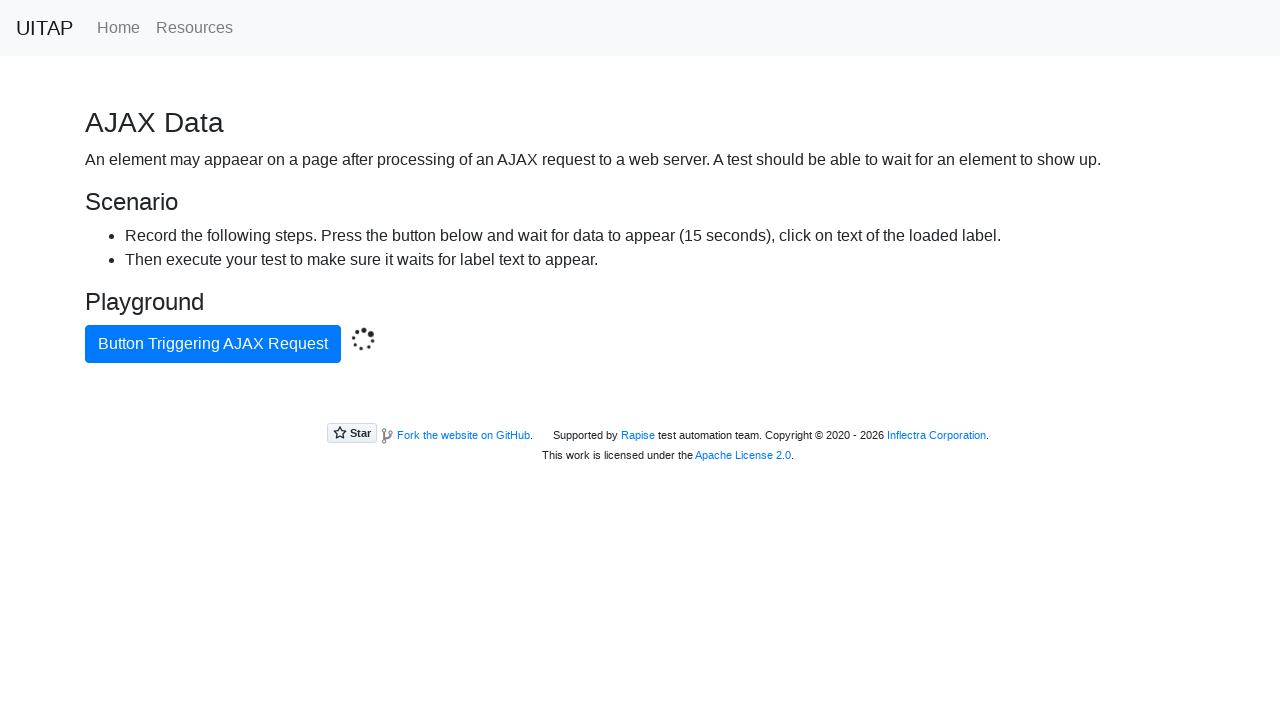

Success message appeared in the content area
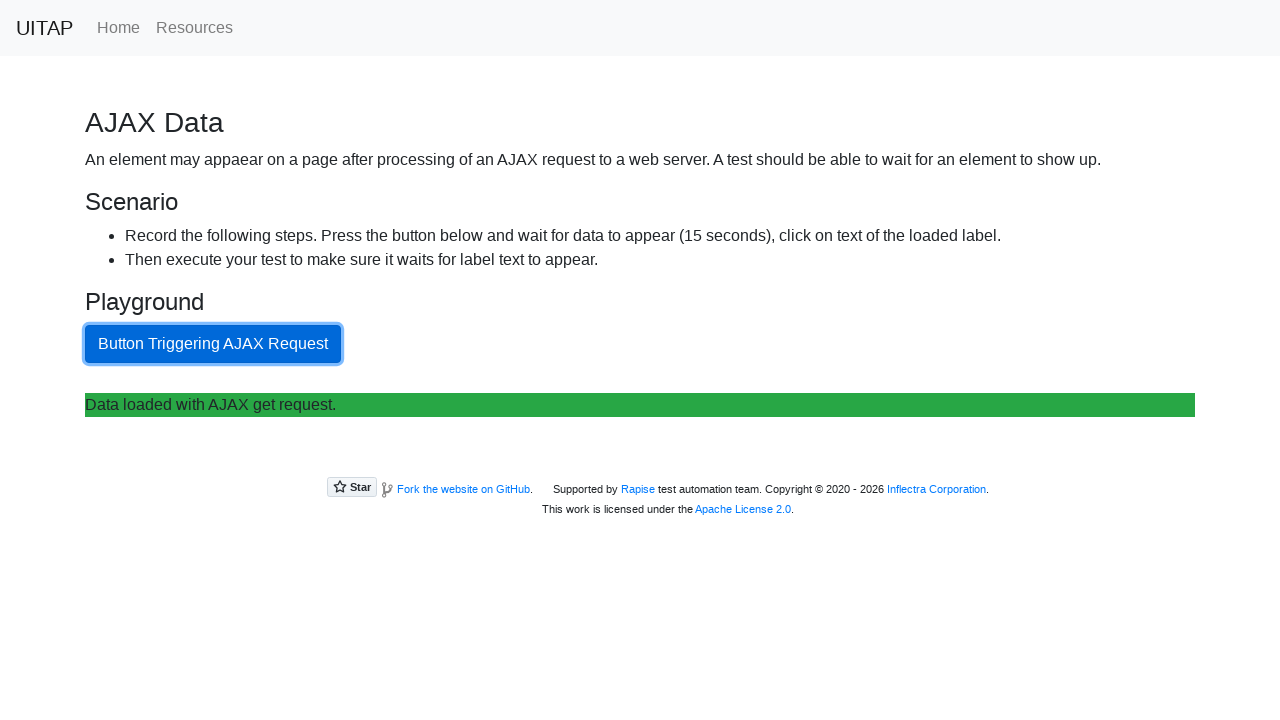

Retrieved success message text: 'Data loaded with AJAX get request.'
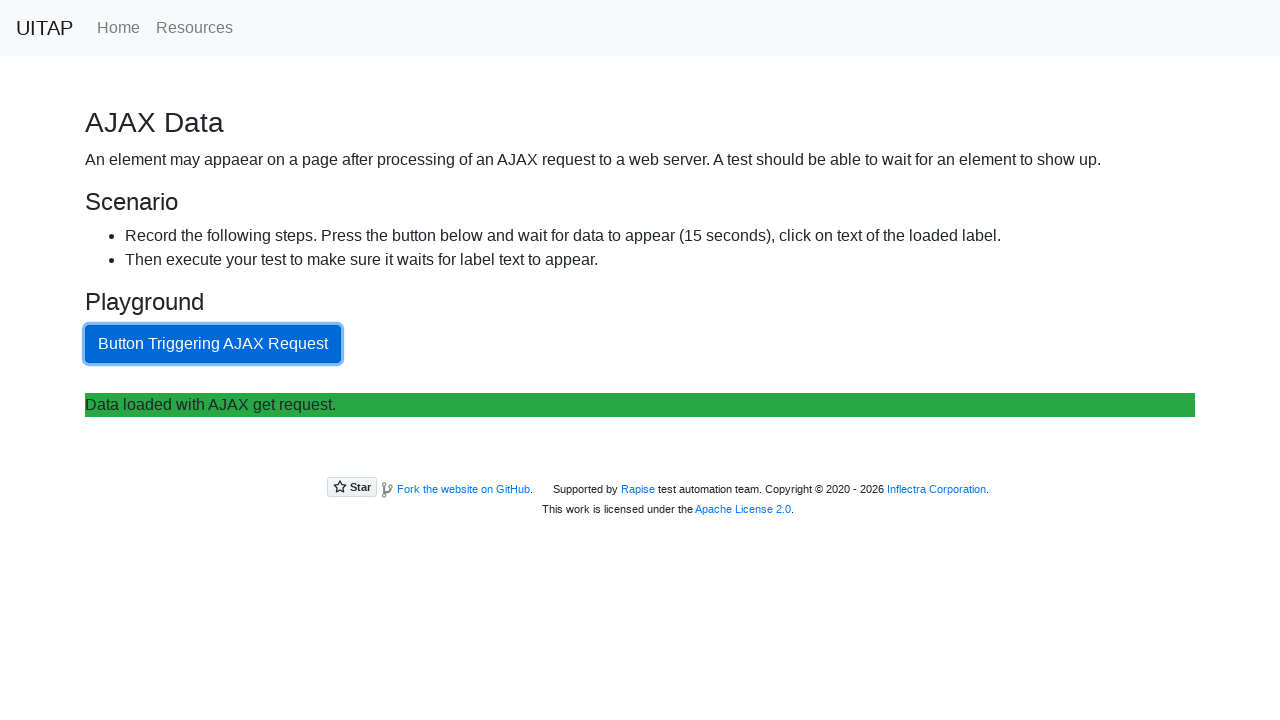

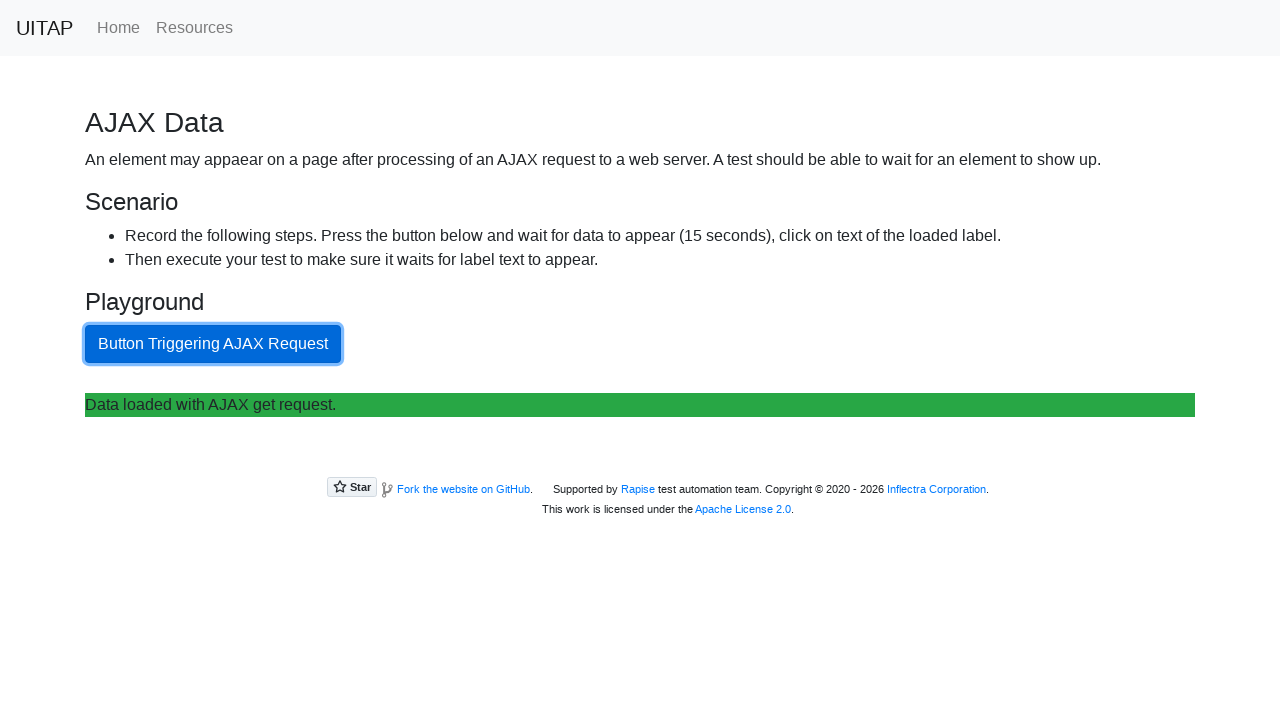